Navigates to BookMyShow homepage and verifies the page loads

Starting URL: https://in.bookmyshow.com/

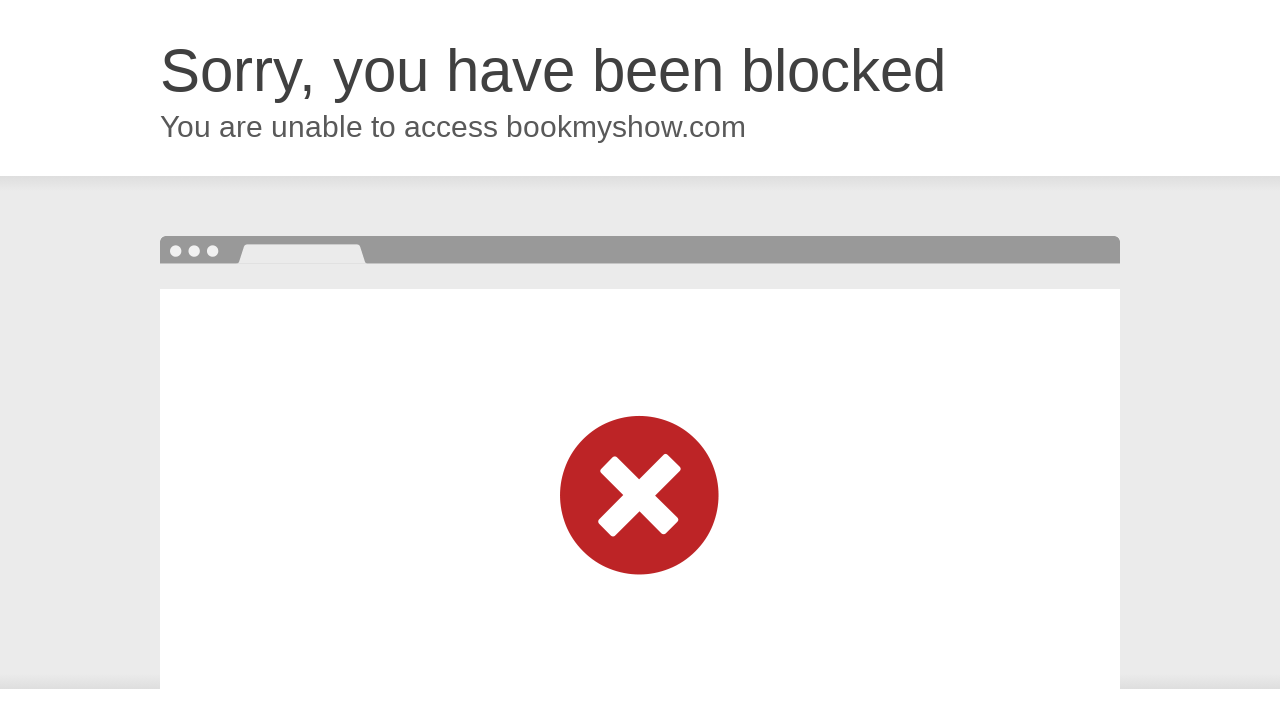

BookMyShow homepage loaded successfully
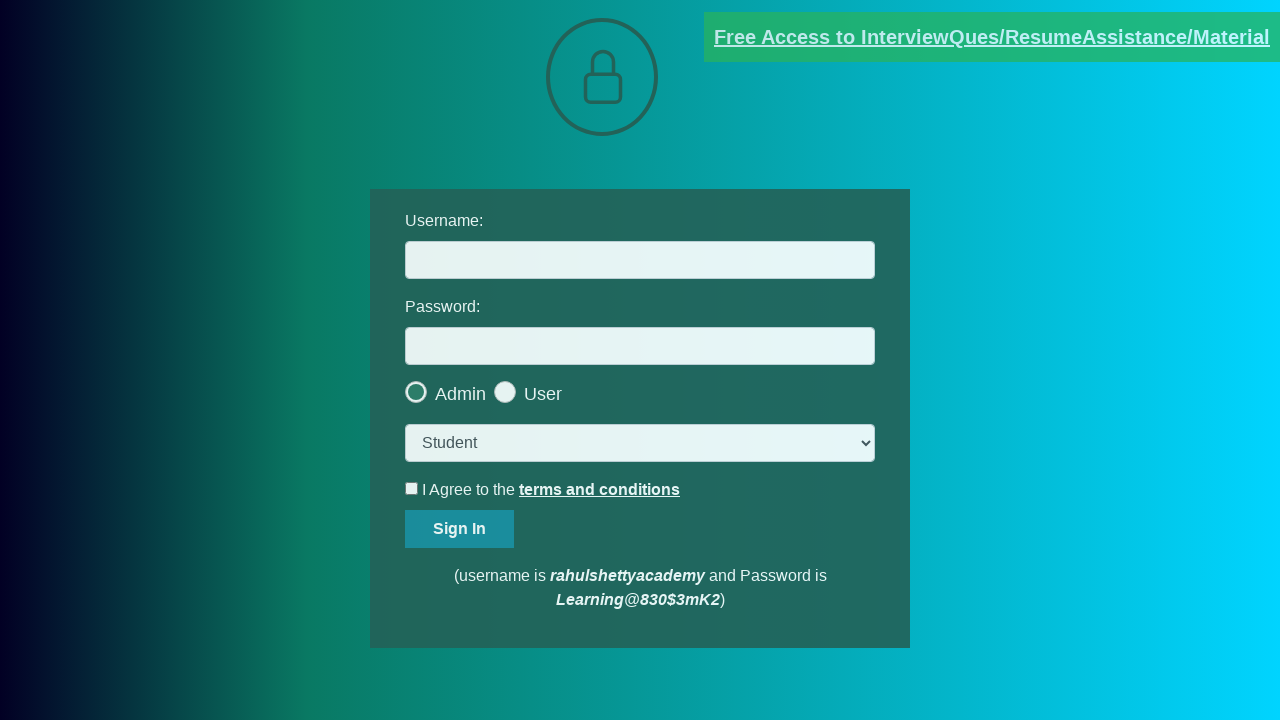

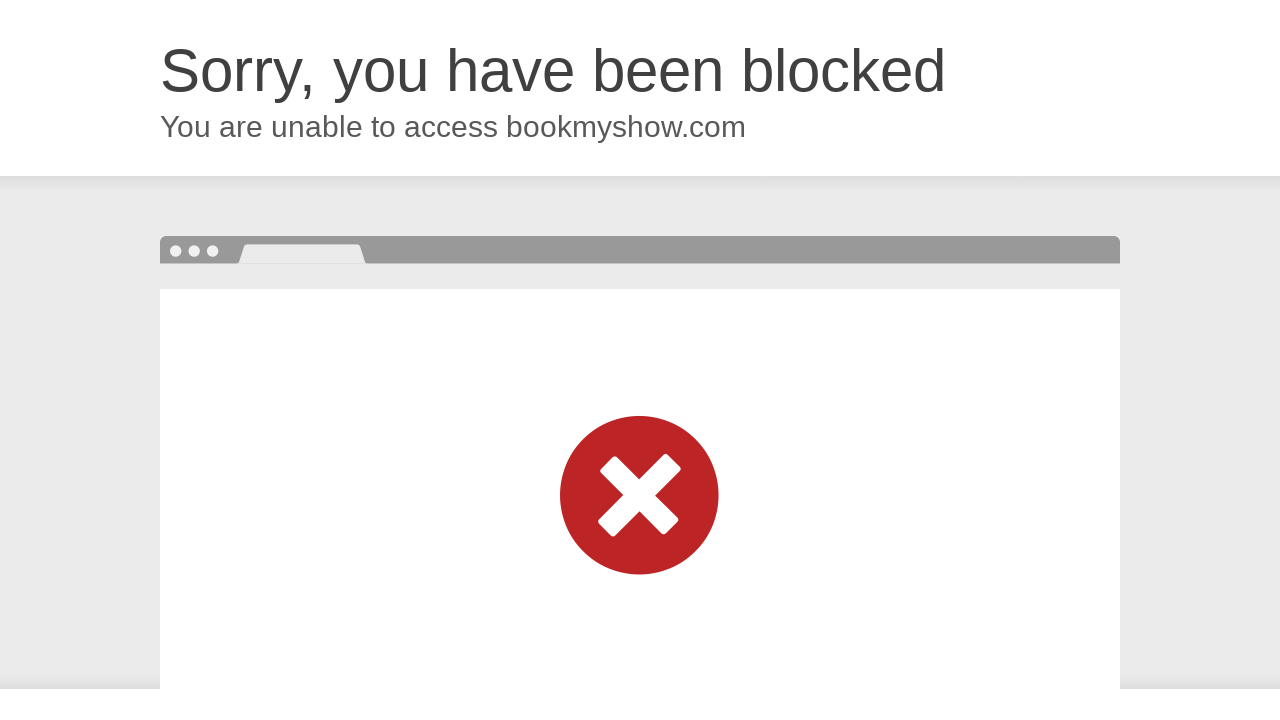